Tests interaction with iframes by locating a frame and filling an input field within it

Starting URL: https://ui.vision/demo/webtest/frames/

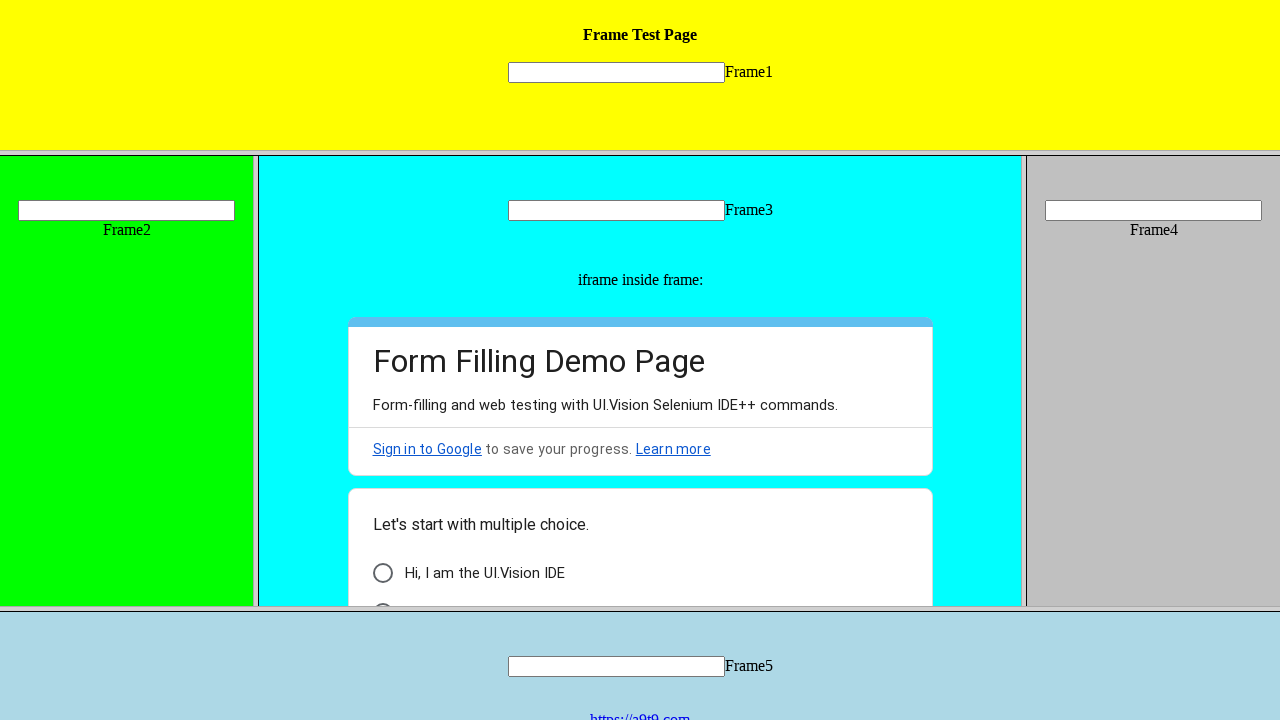

Located iframe with src='frame_1.html' and filled input field 'mytext1' with 'Hritik' on frame[src='frame_1.html'] >> internal:control=enter-frame >> xpath=//input[@name
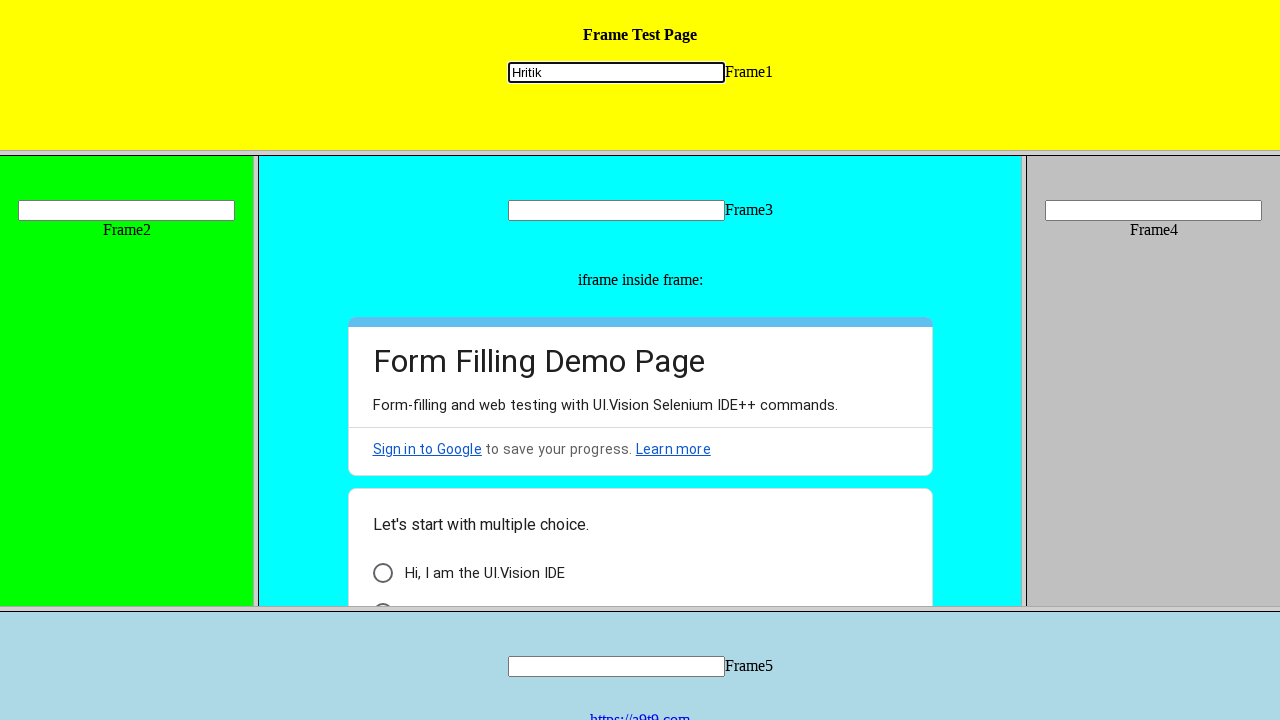

Waited 3 seconds for action to complete
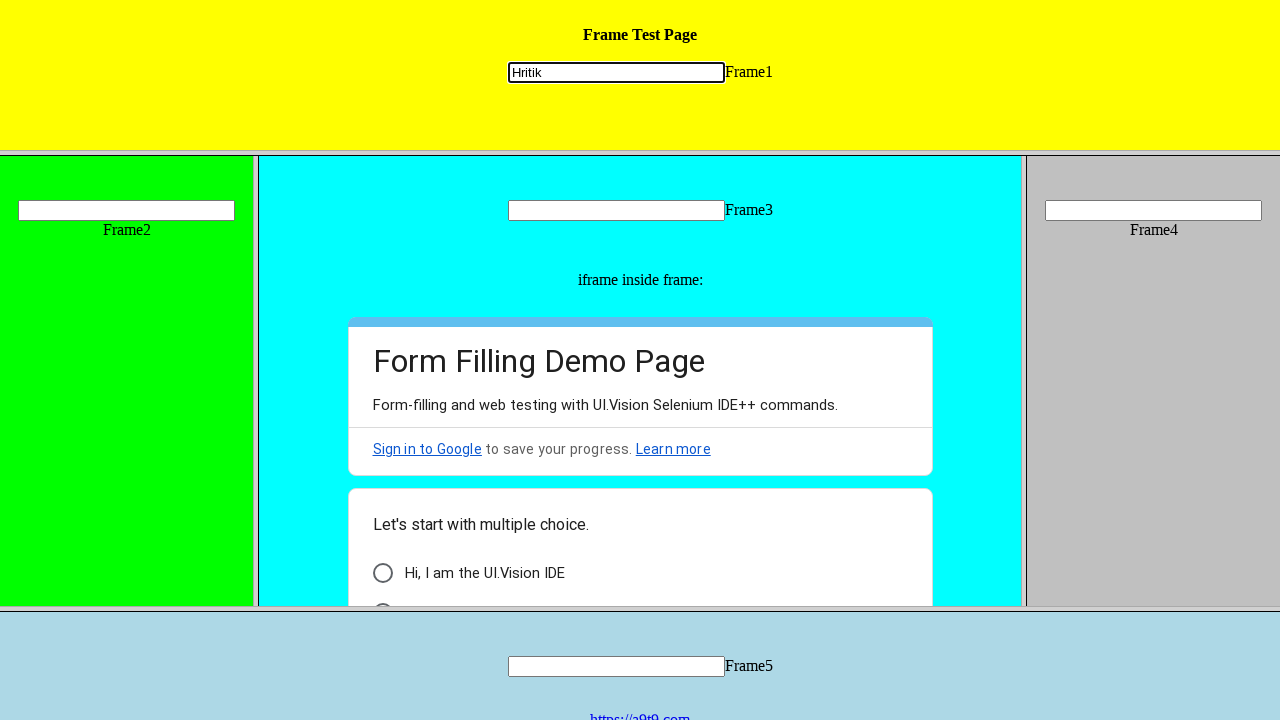

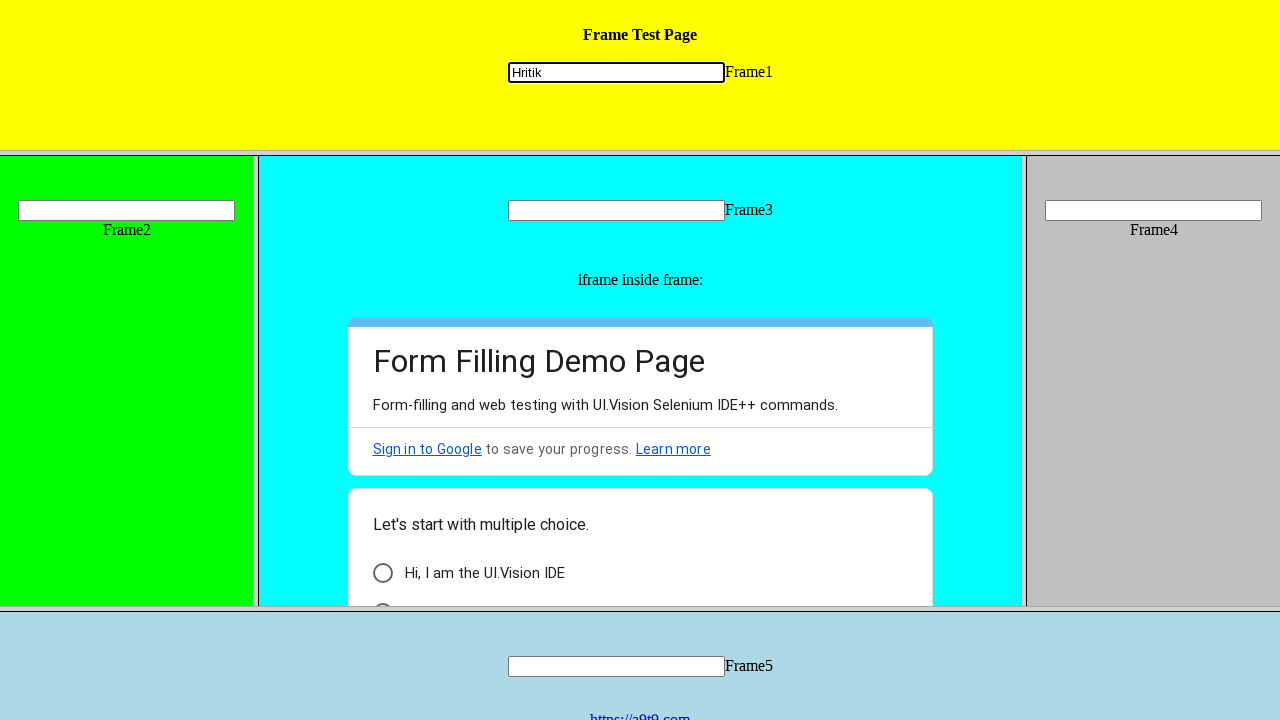